Tests various WebDriver methods on LeafGround checkbox and input pages, verifying page title, URL, element text, DOM attributes, and element states (enabled/displayed)

Starting URL: https://www.leafground.com/checkbox.xhtml

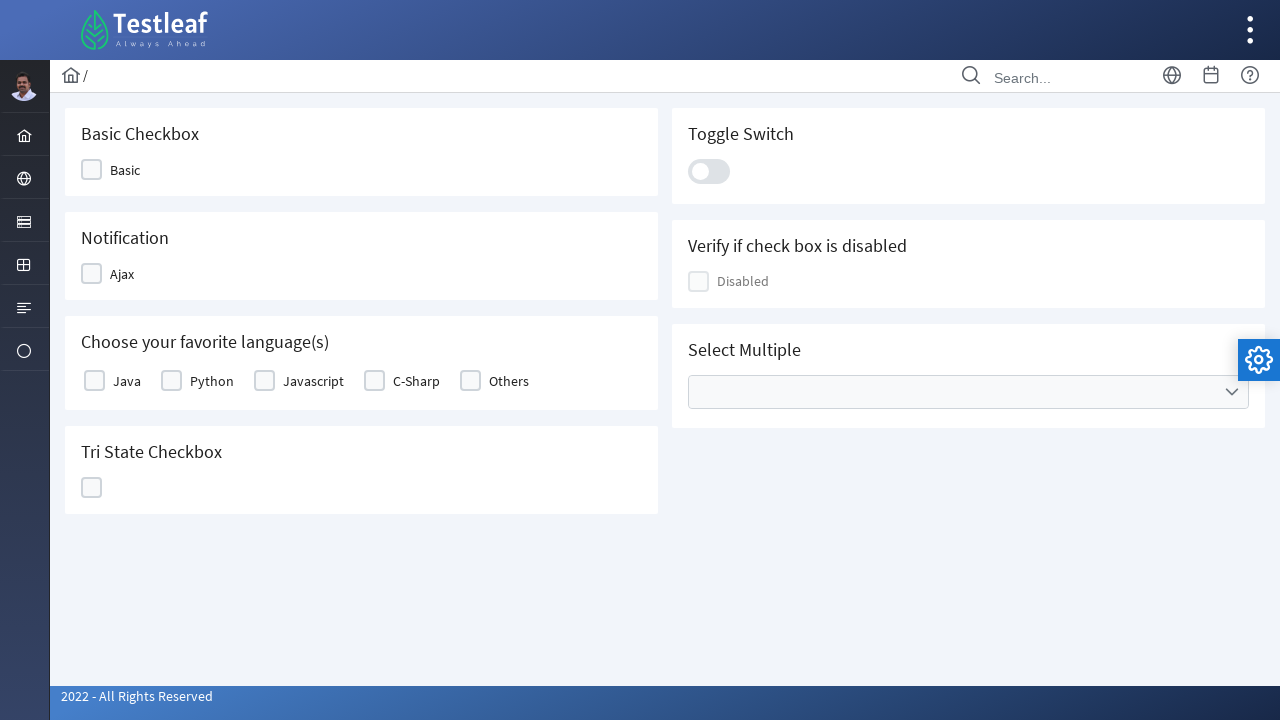

Retrieved page title
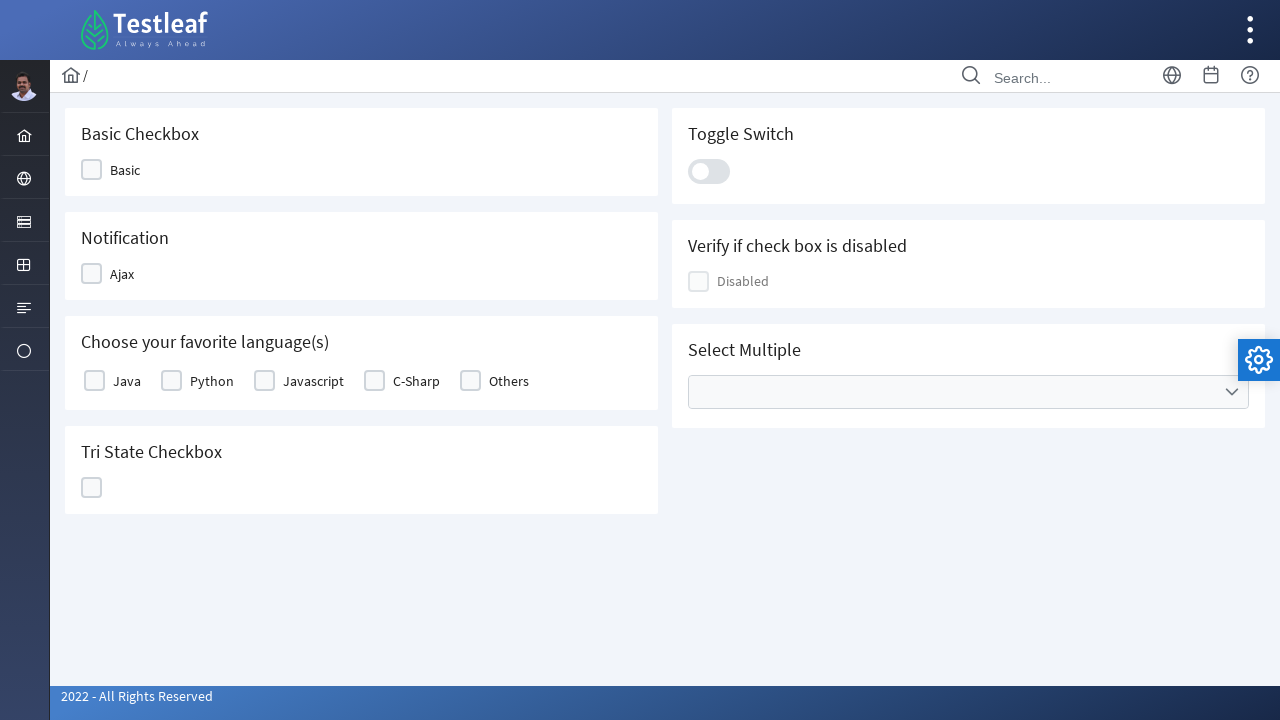

Verified page title contains 'CheckBox'
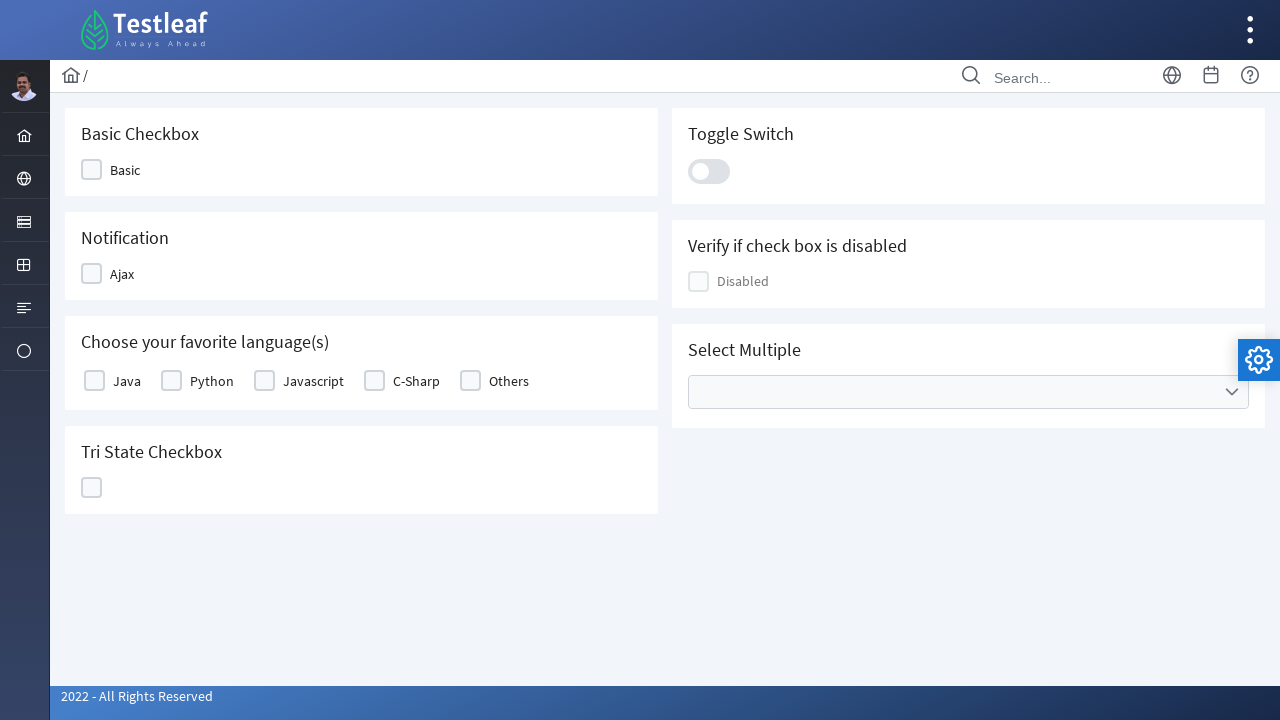

Retrieved current URL
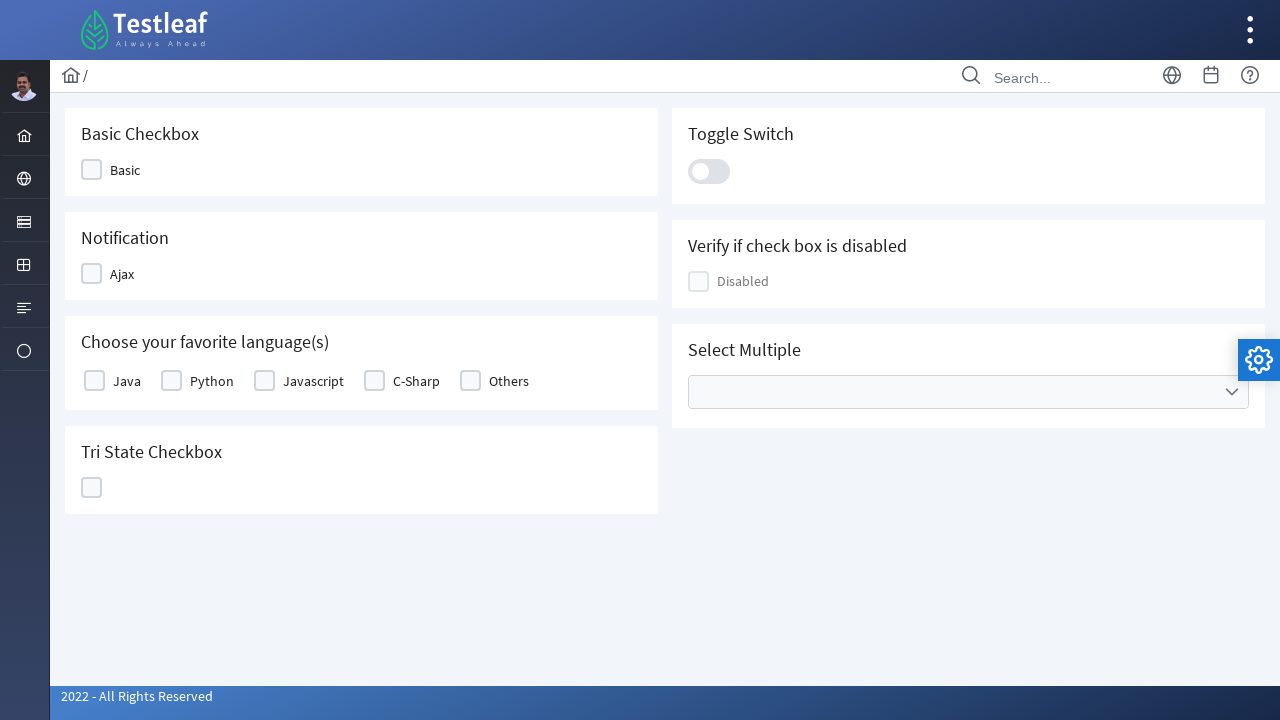

Verified URL contains 'leafground.com'
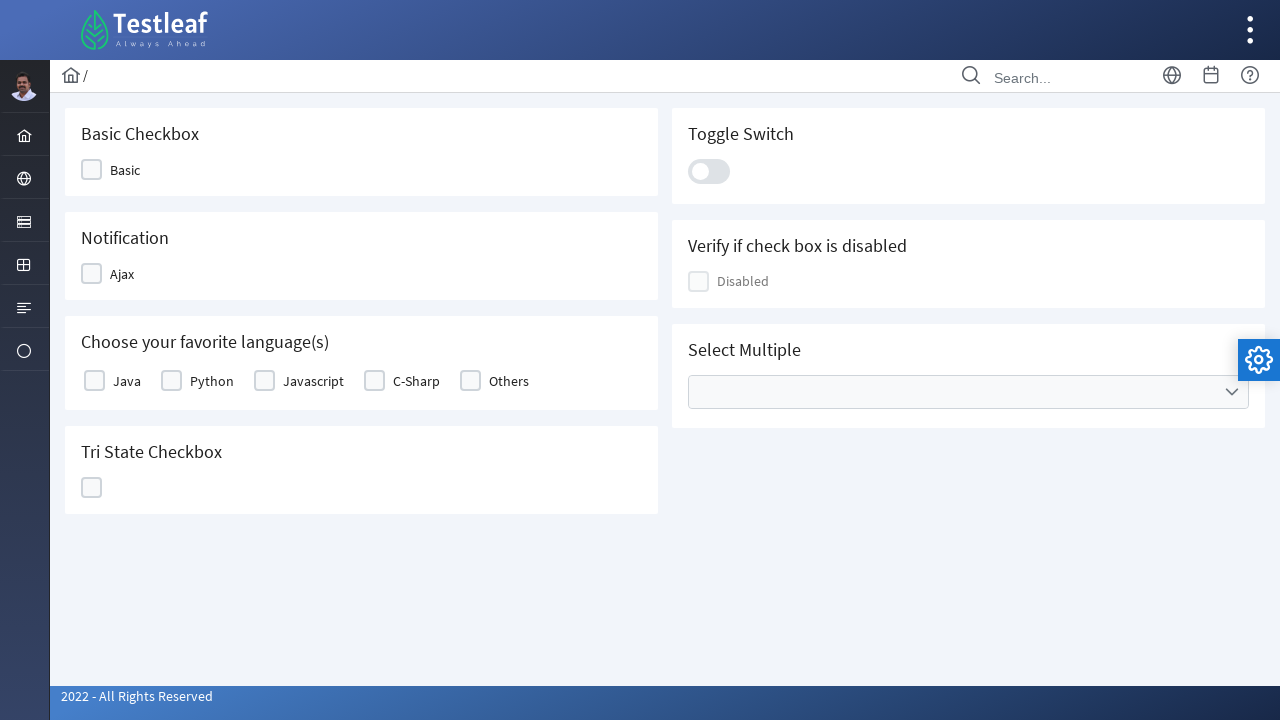

Retrieved text content of 'Disabled' element
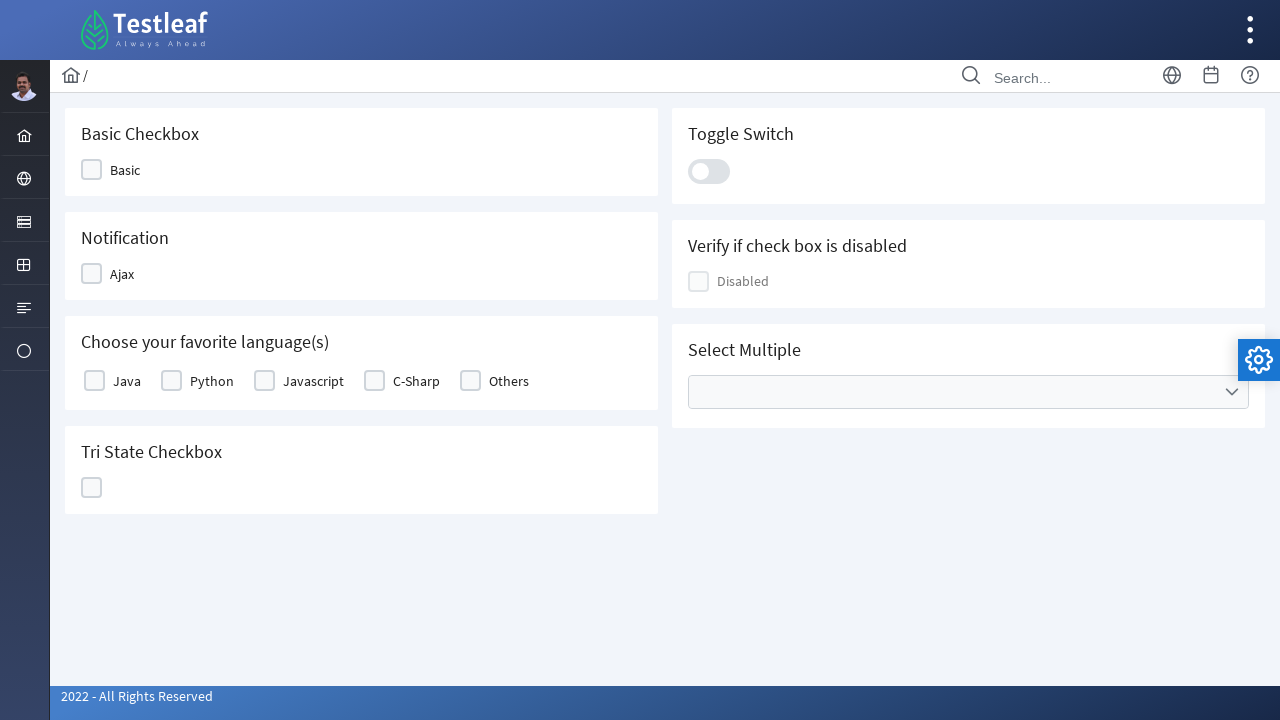

Verified 'Disabled' element text is present
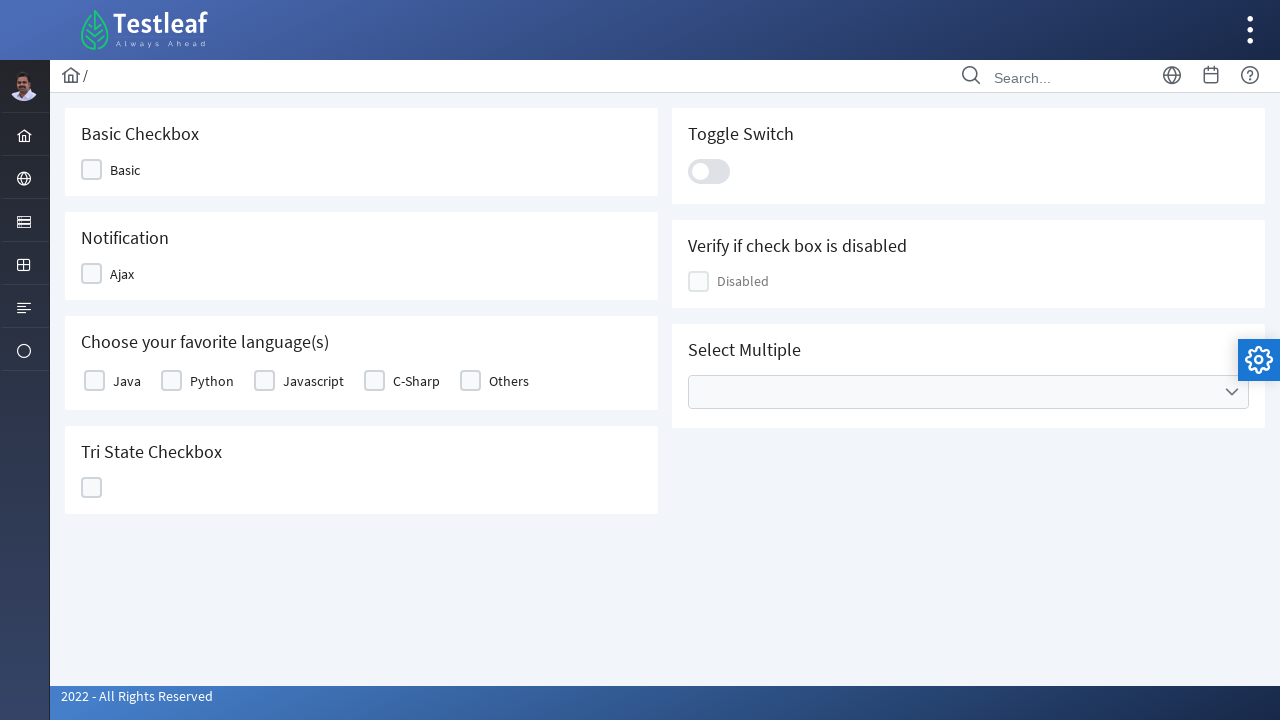

Navigated to LeafGround input page
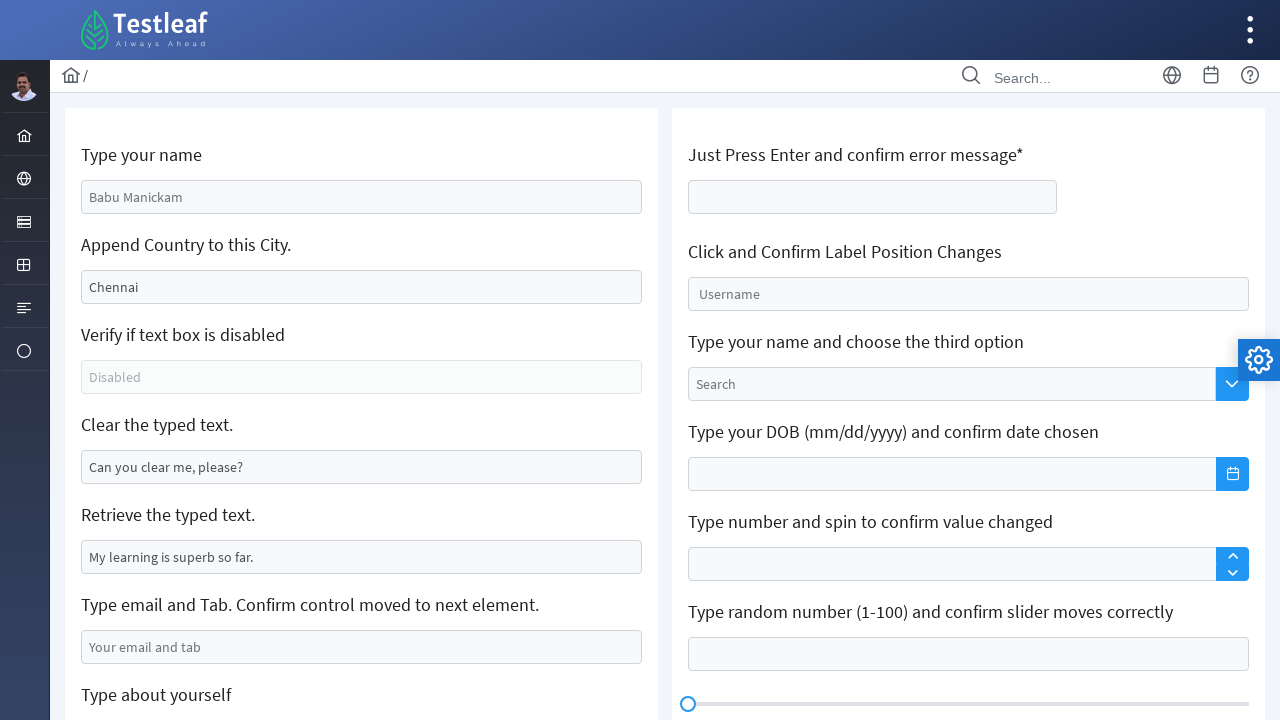

Retrieved DOM attribute value from input field
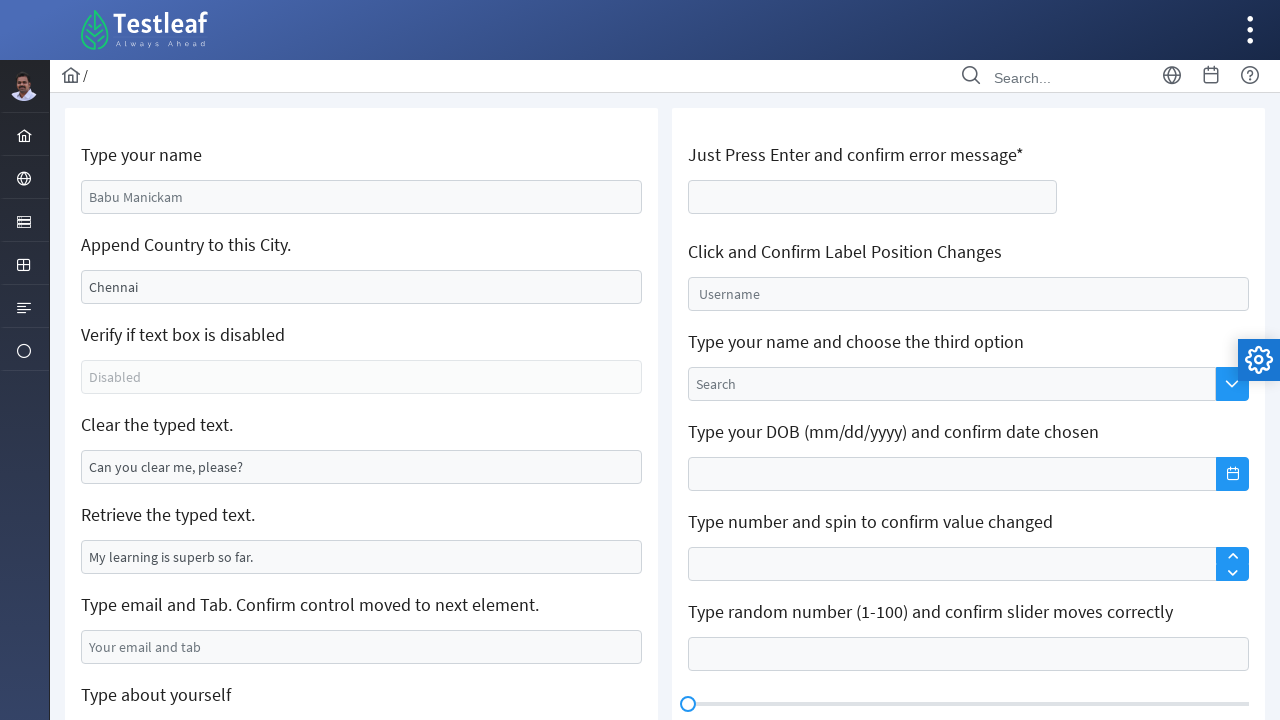

Navigated back to LeafGround checkbox page
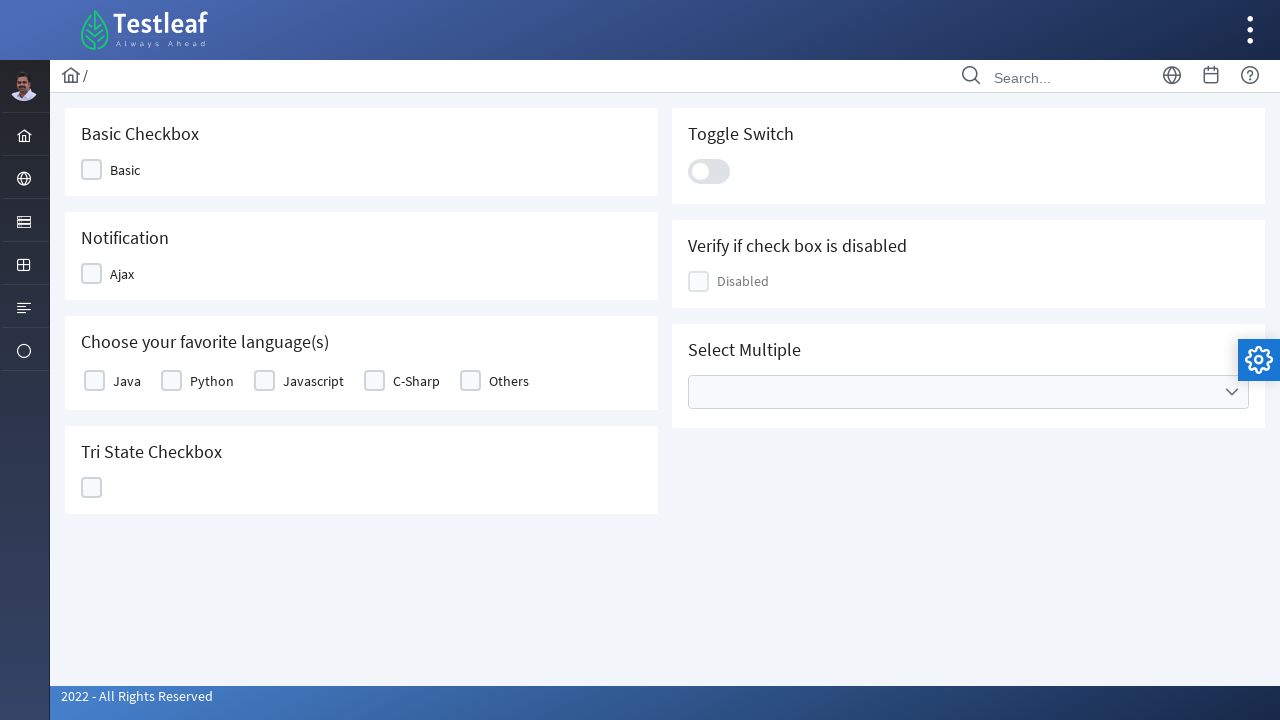

Located Ajax element
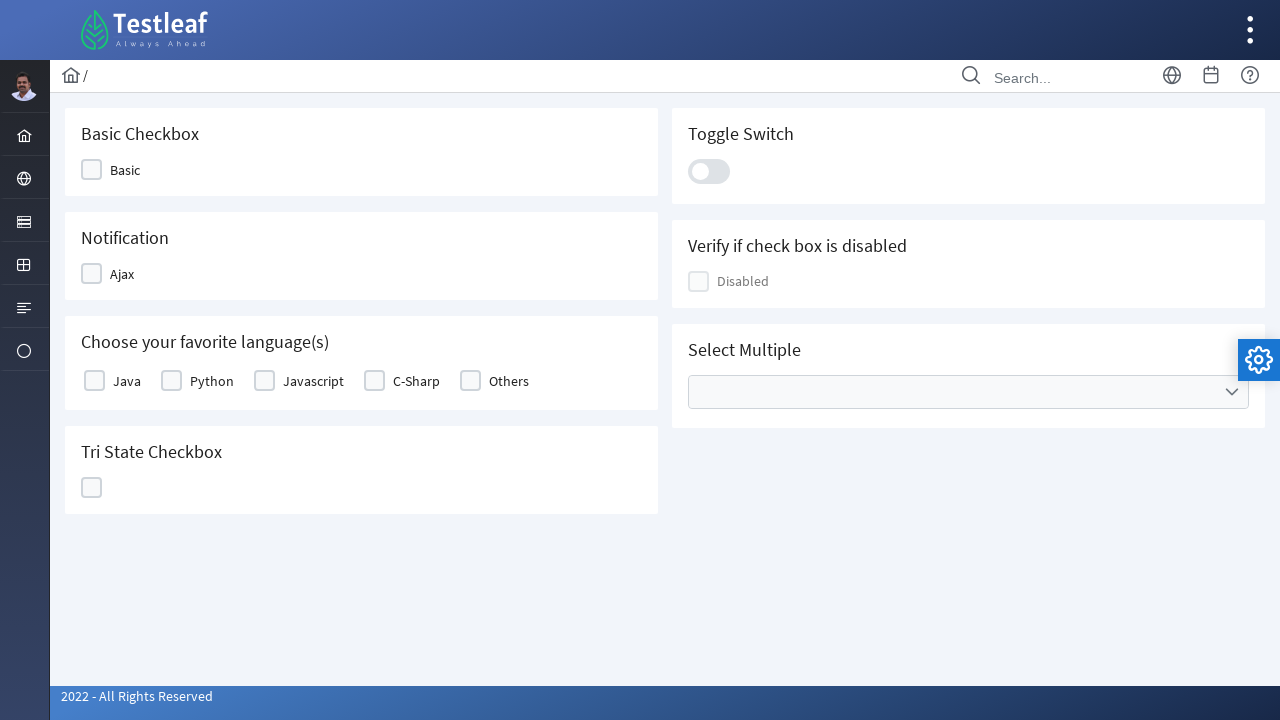

Verified Ajax element is enabled
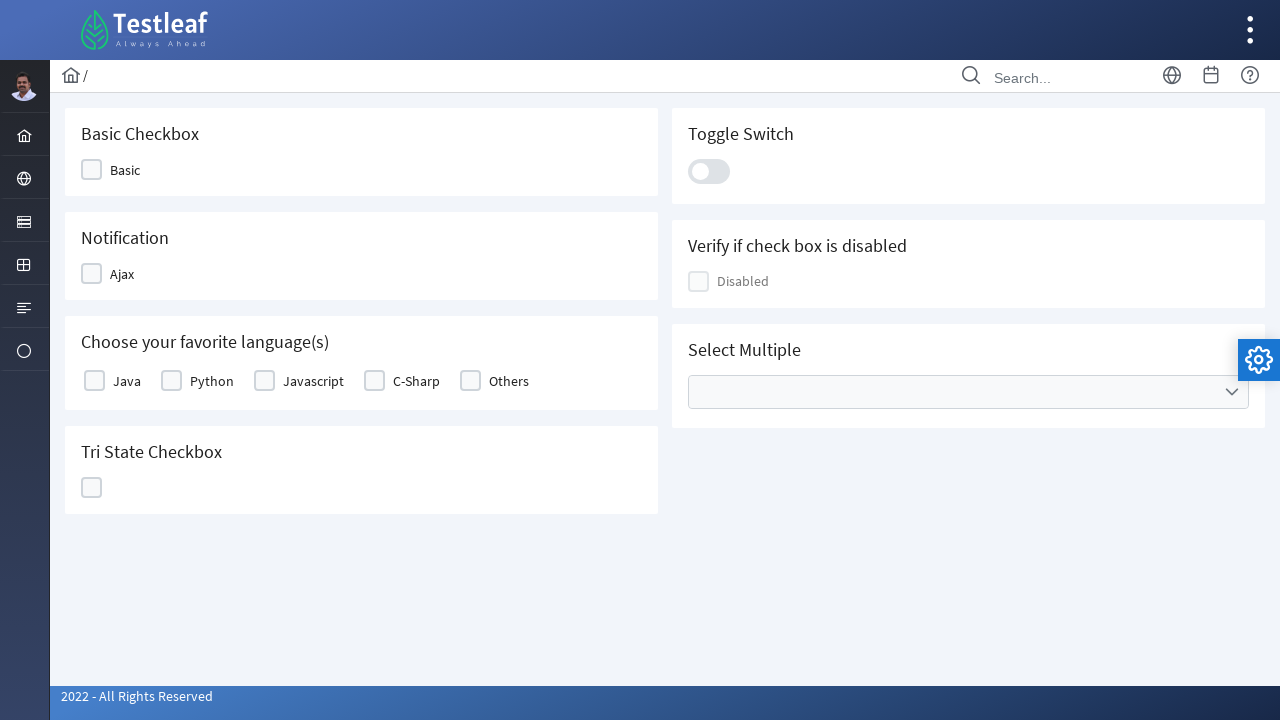

Located Disabled element
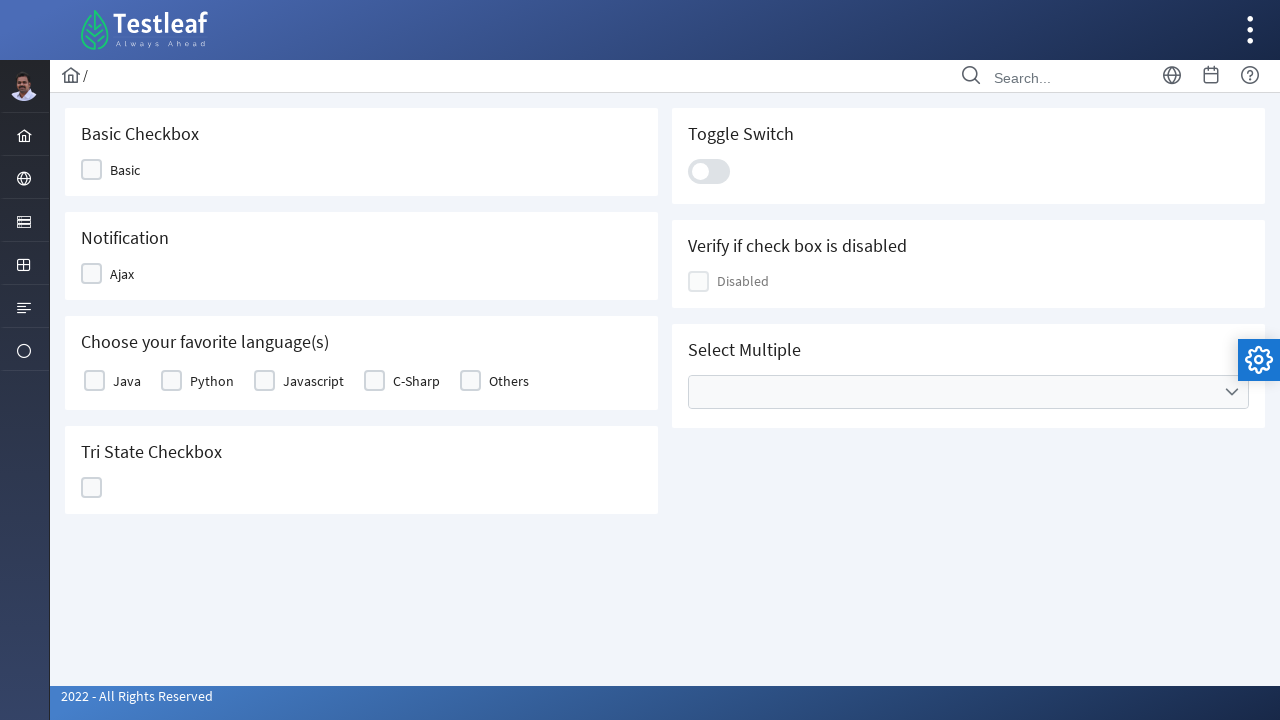

Verified Disabled element is visible
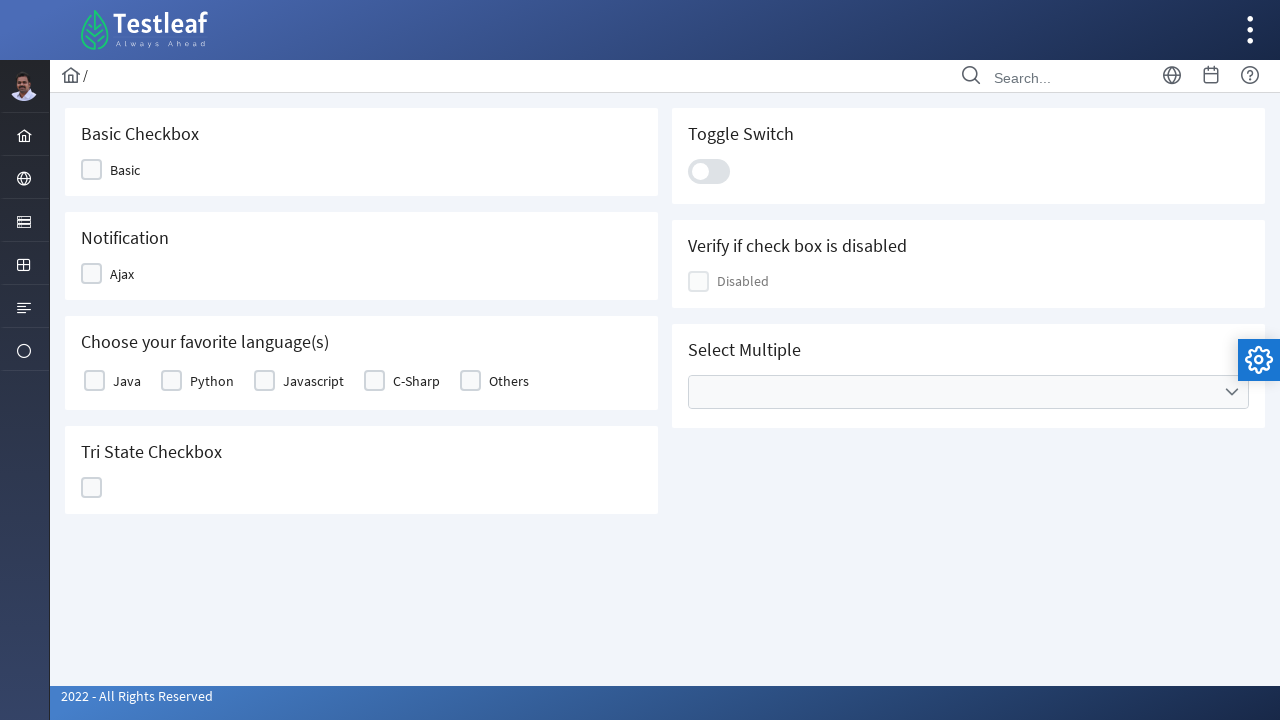

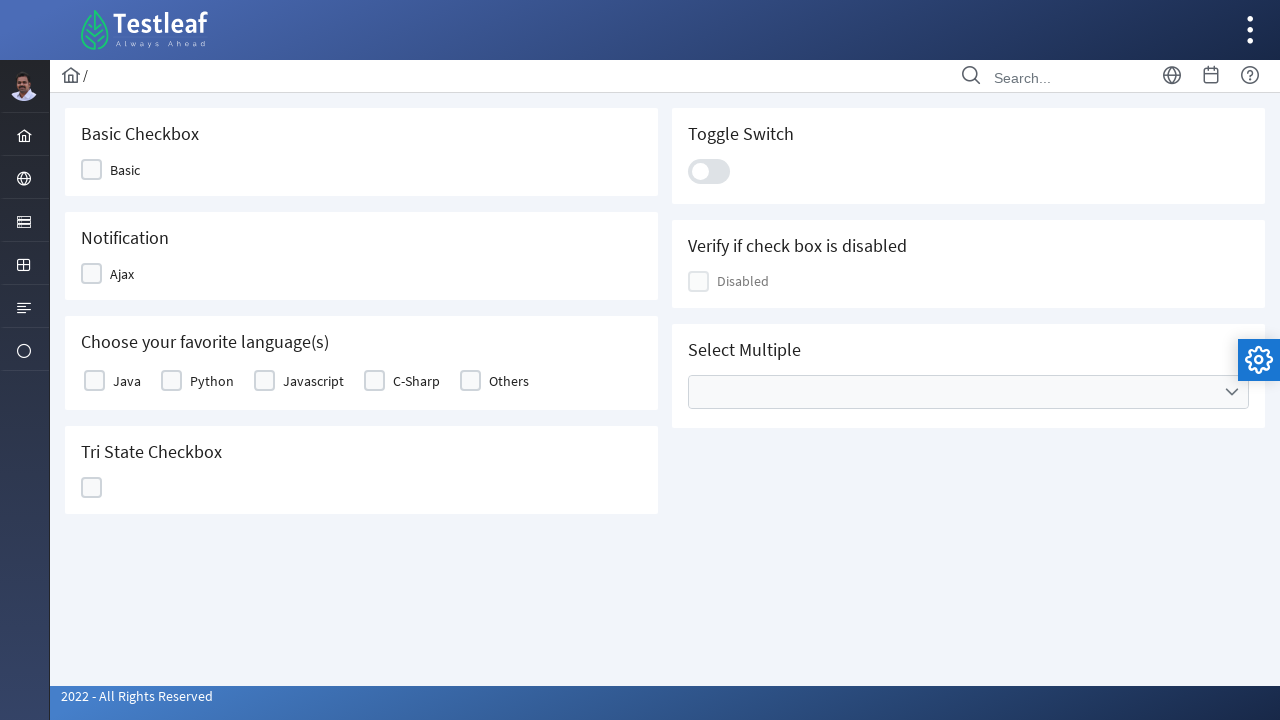